Tests dropdown selection functionality by iterating through country dropdown options and selecting "France"

Starting URL: https://testautomationpractice.blogspot.com/

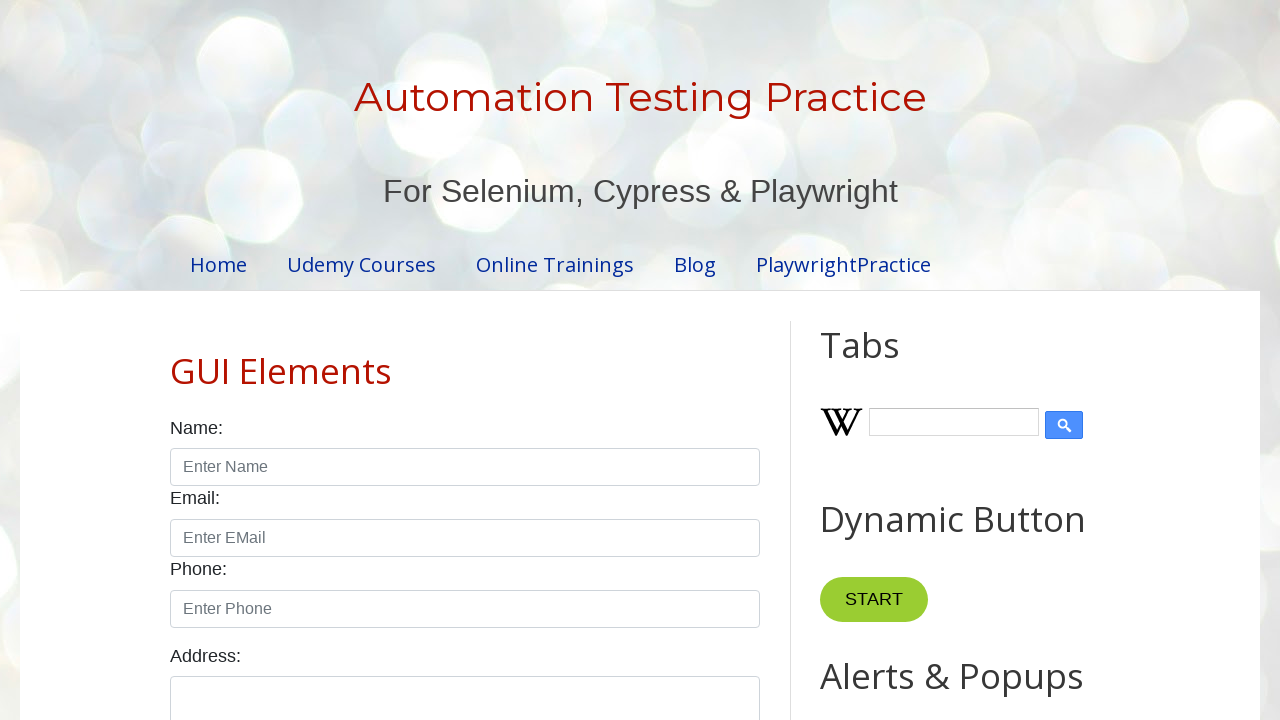

Navigated to test automation practice website
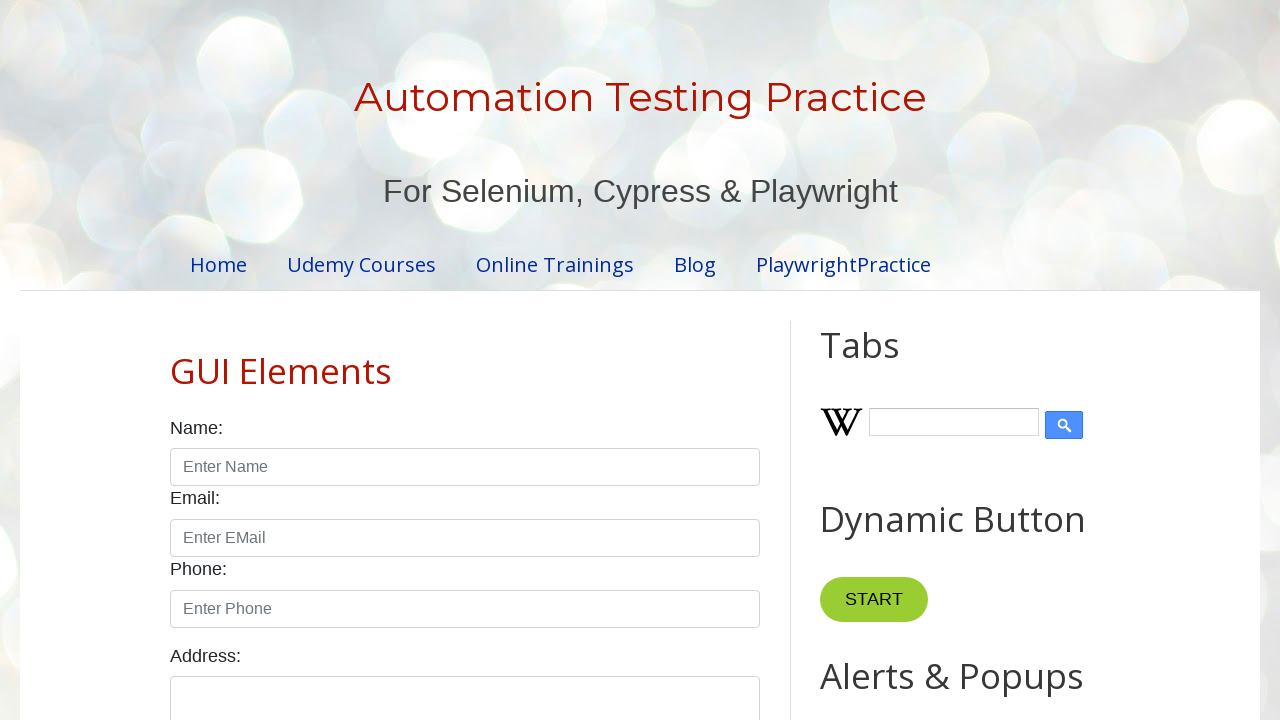

Selected 'France' from country dropdown on #country
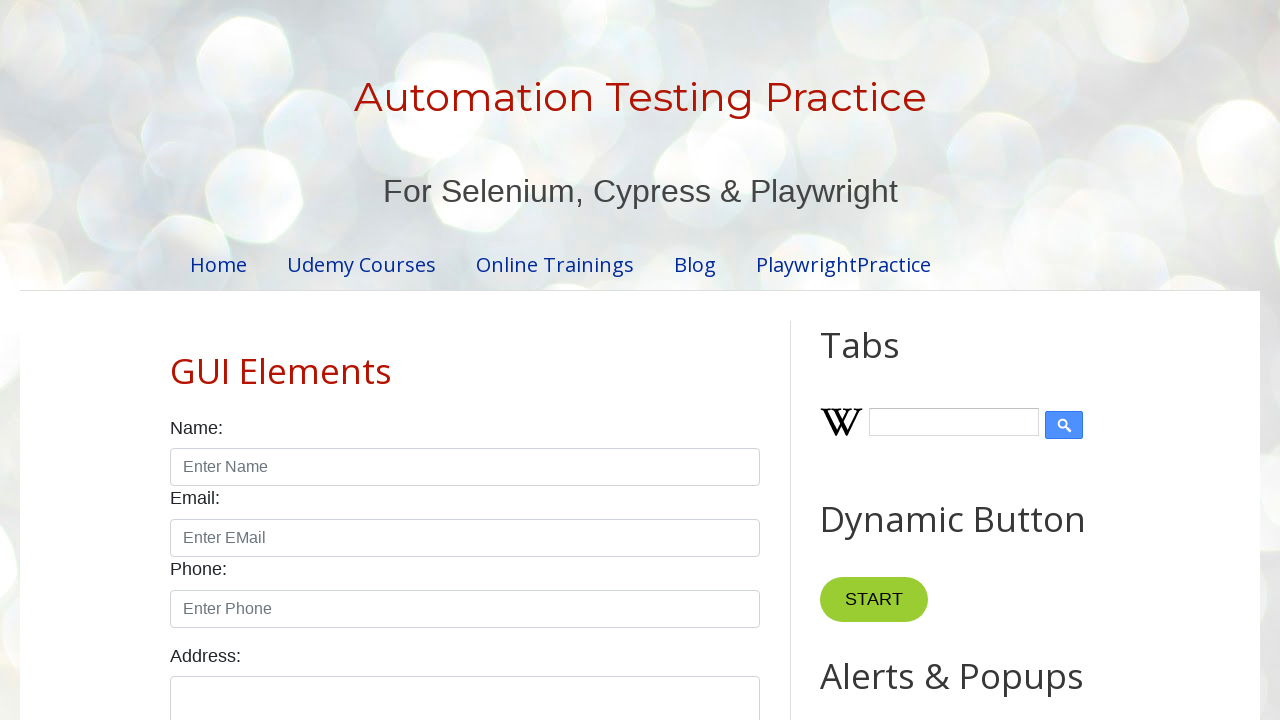

Verified that country dropdown selection is not empty
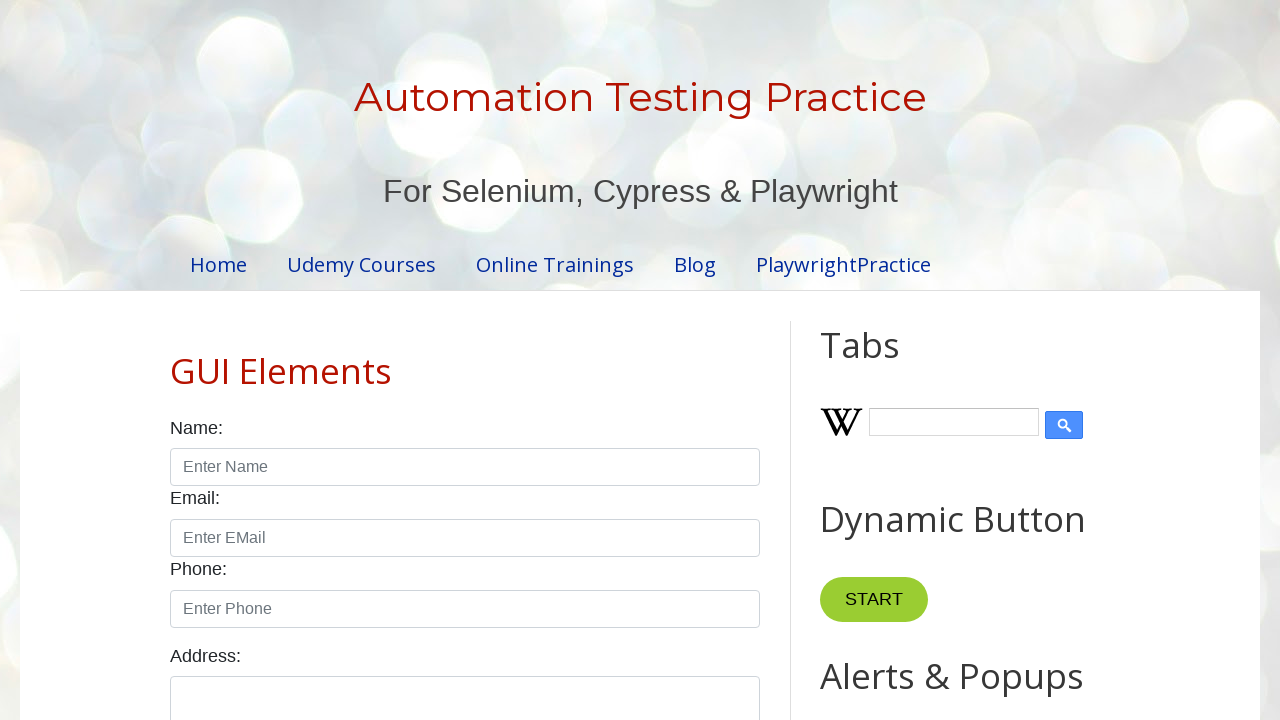

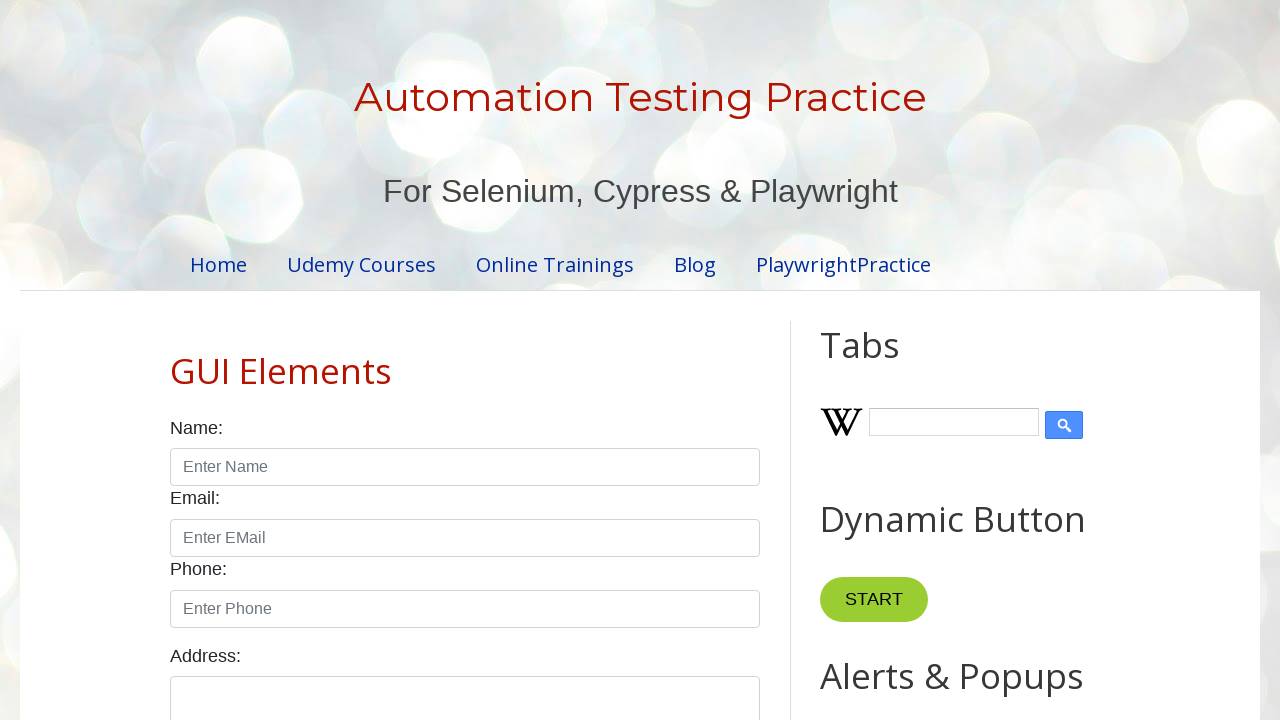